Tests navigation through different HTTP status code pages by clicking on links and verifying the content displayed for each status code (200, 301, 404, 500)

Starting URL: https://the-internet.herokuapp.com/status_codes

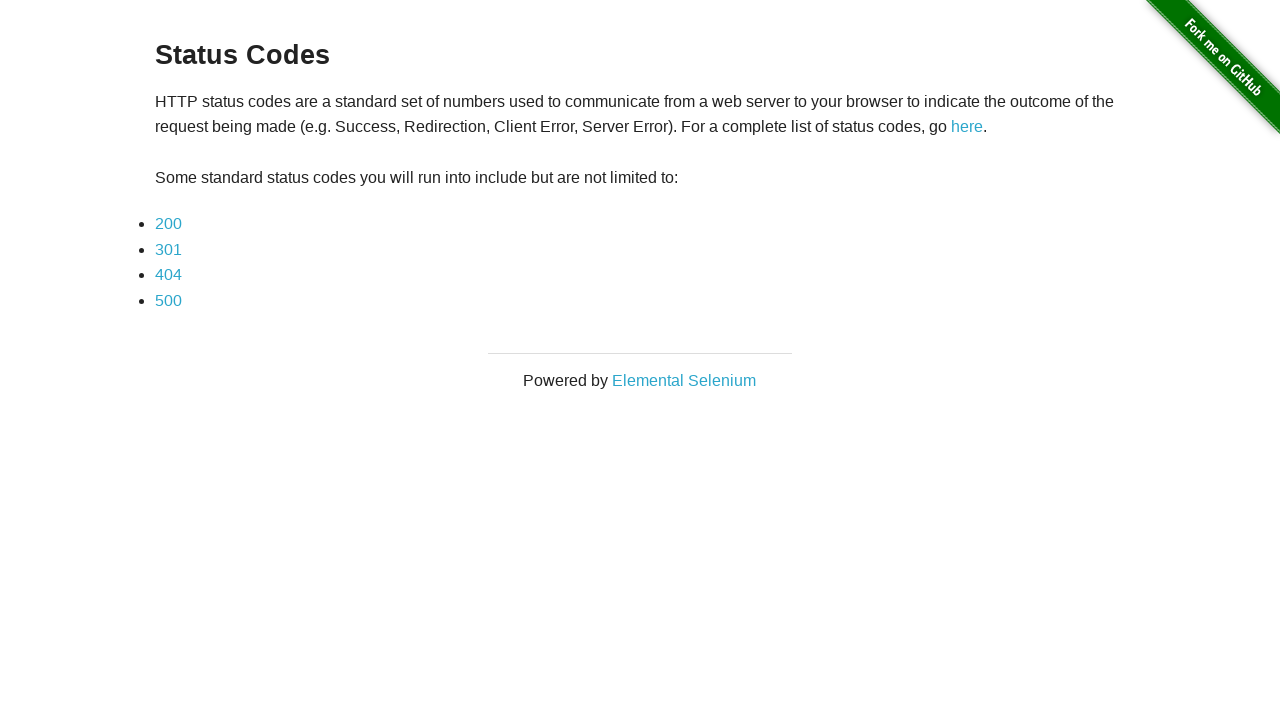

Clicked on '200' status code link at (168, 224) on text=200
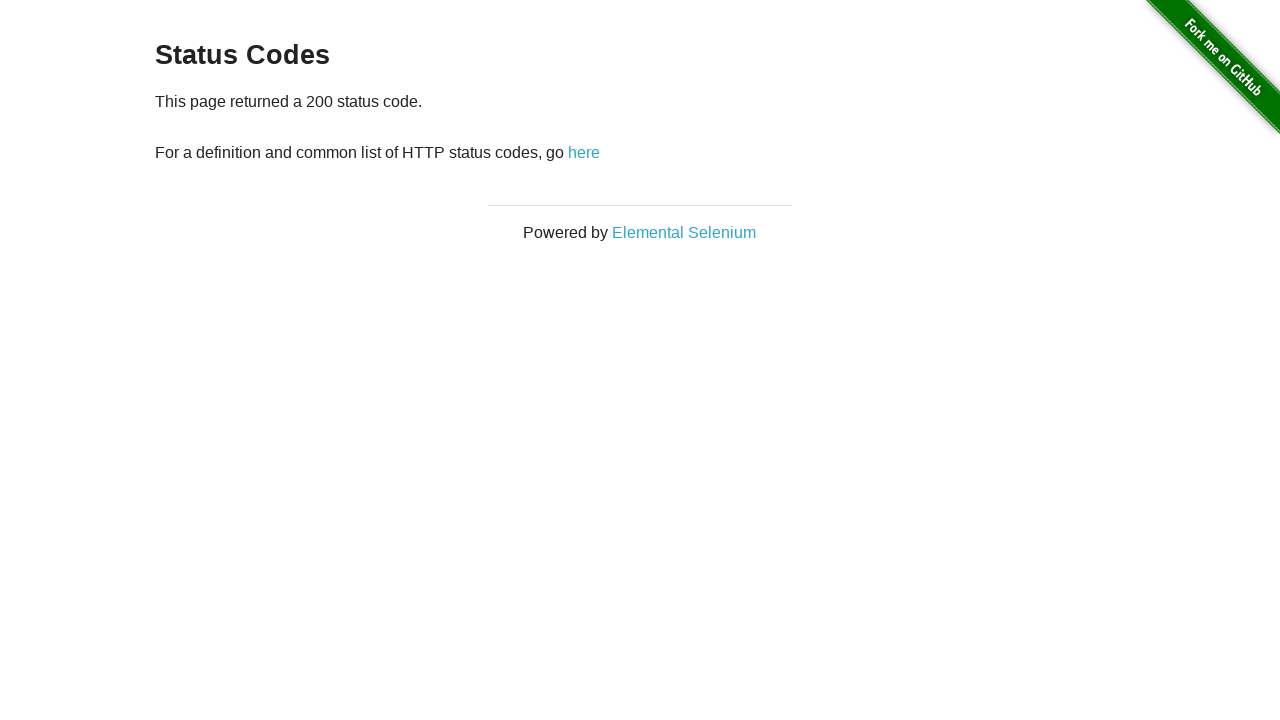

Content loaded for 200 status code page
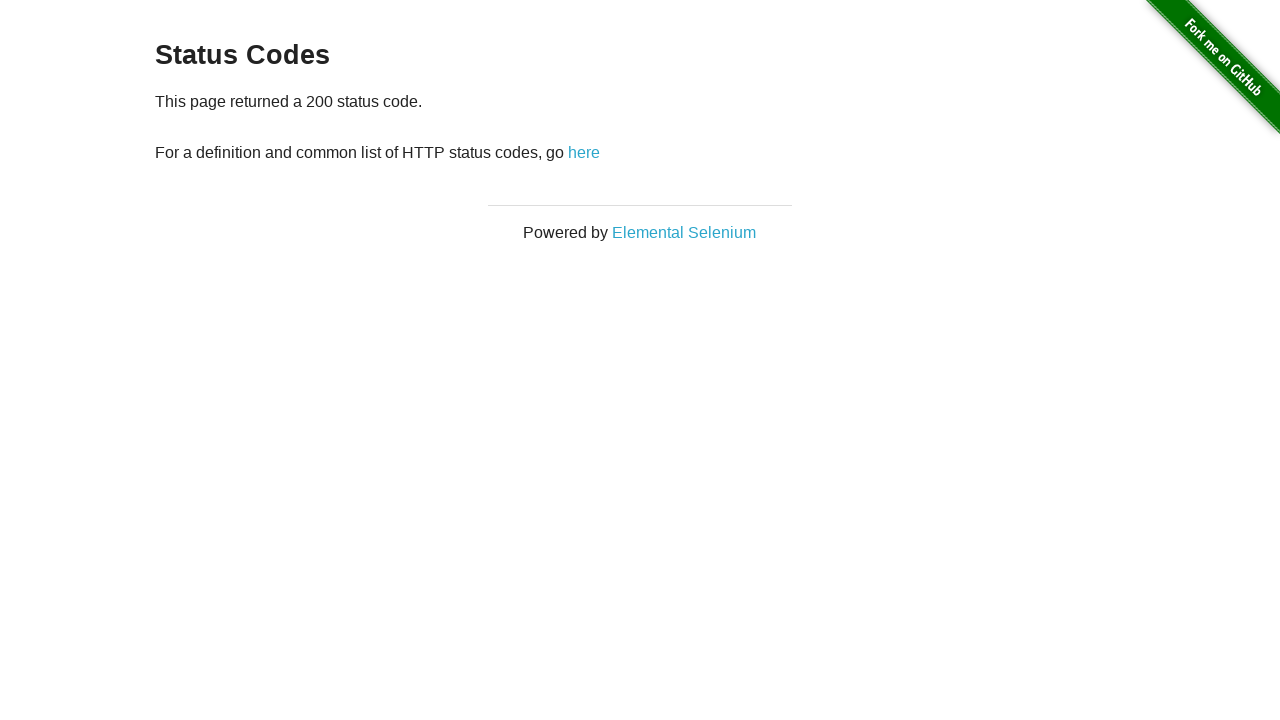

Verified 200 status code content displayed
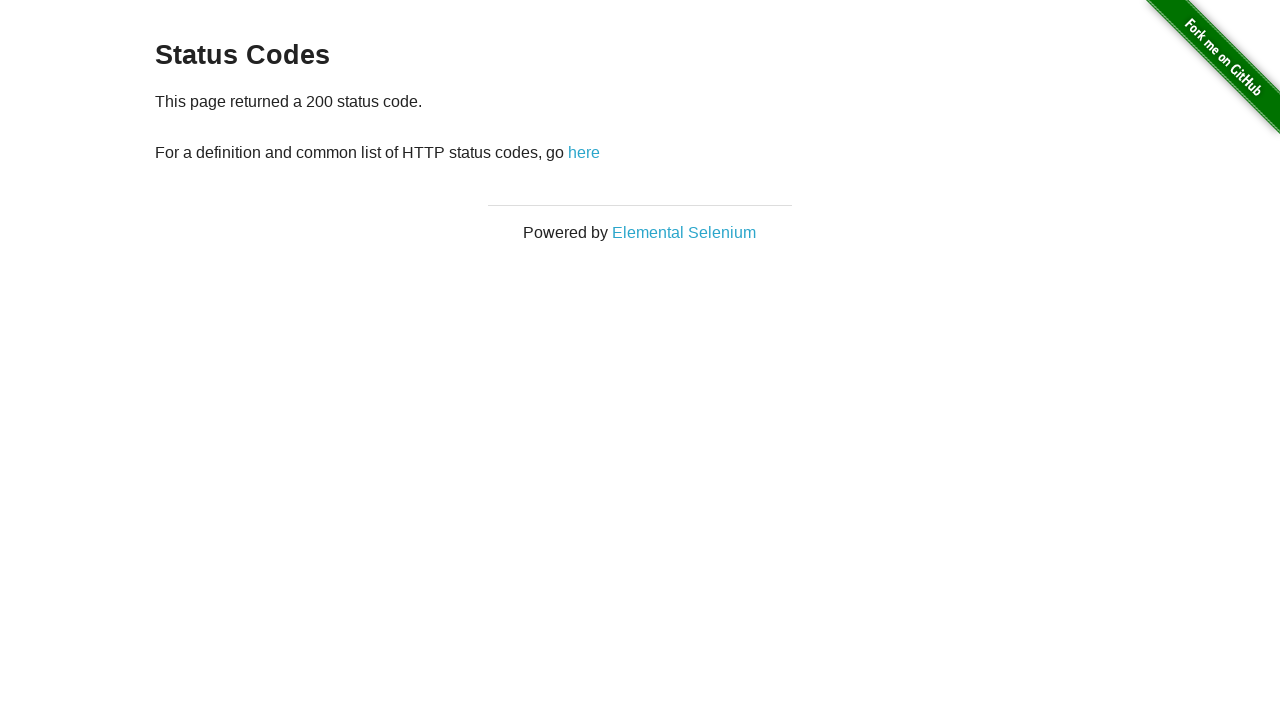

Navigated back to status codes page
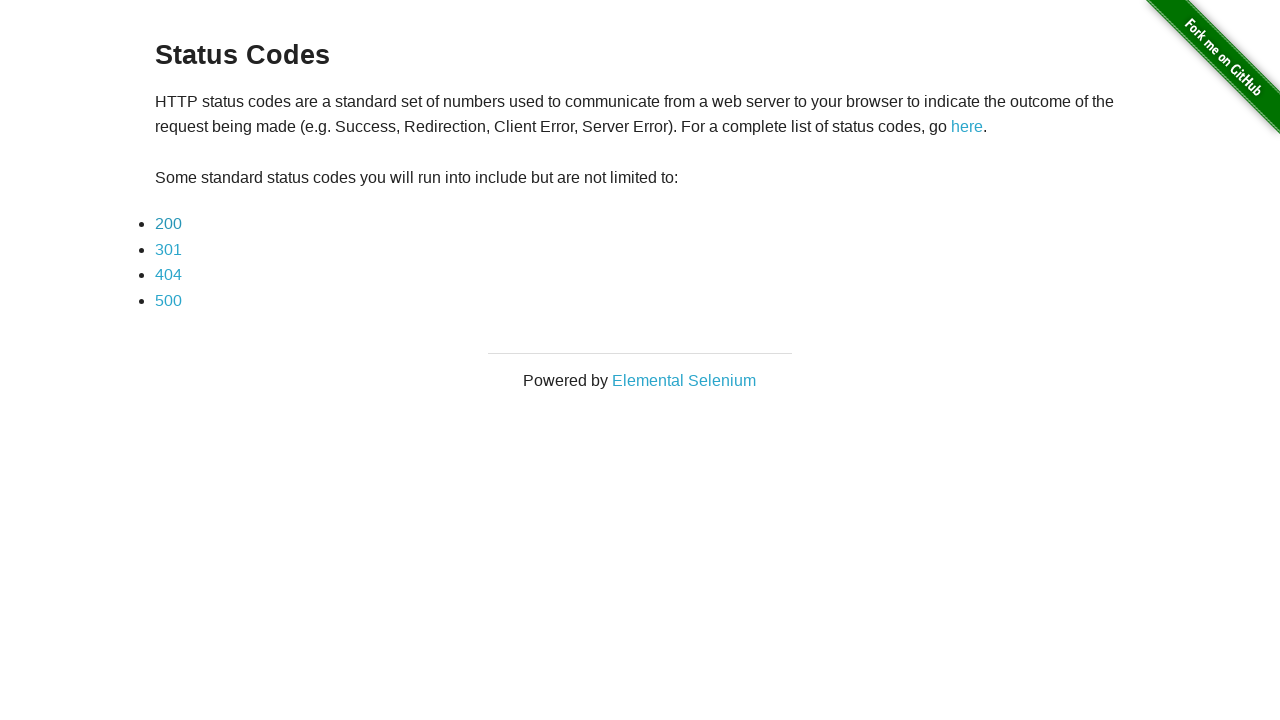

Clicked on '301' status code link at (168, 249) on text=301
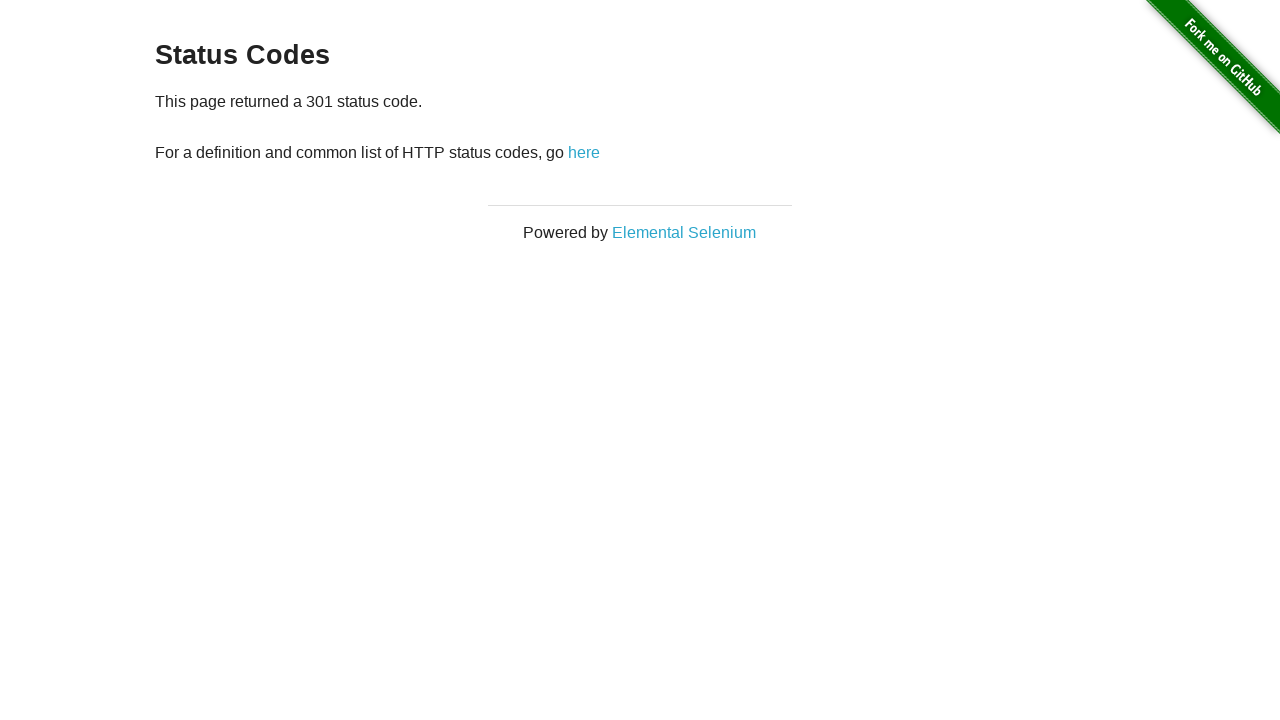

Content loaded for 301 status code page
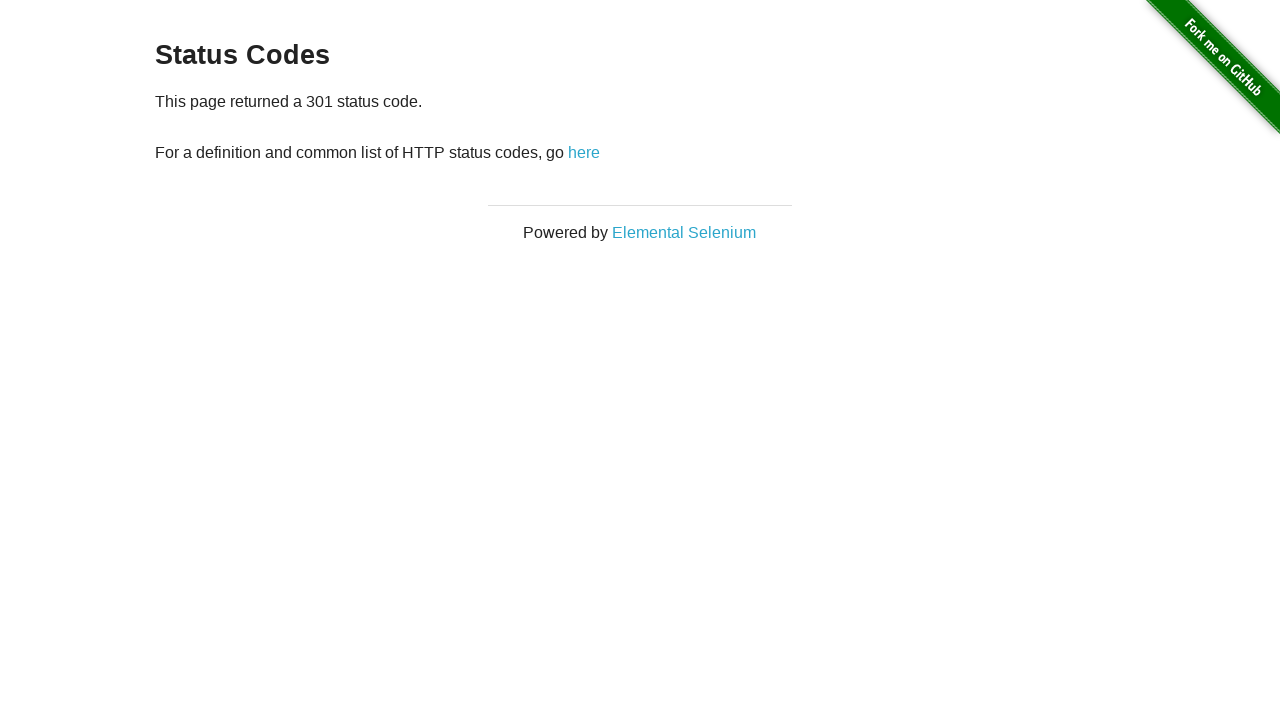

Verified 301 status code content displayed
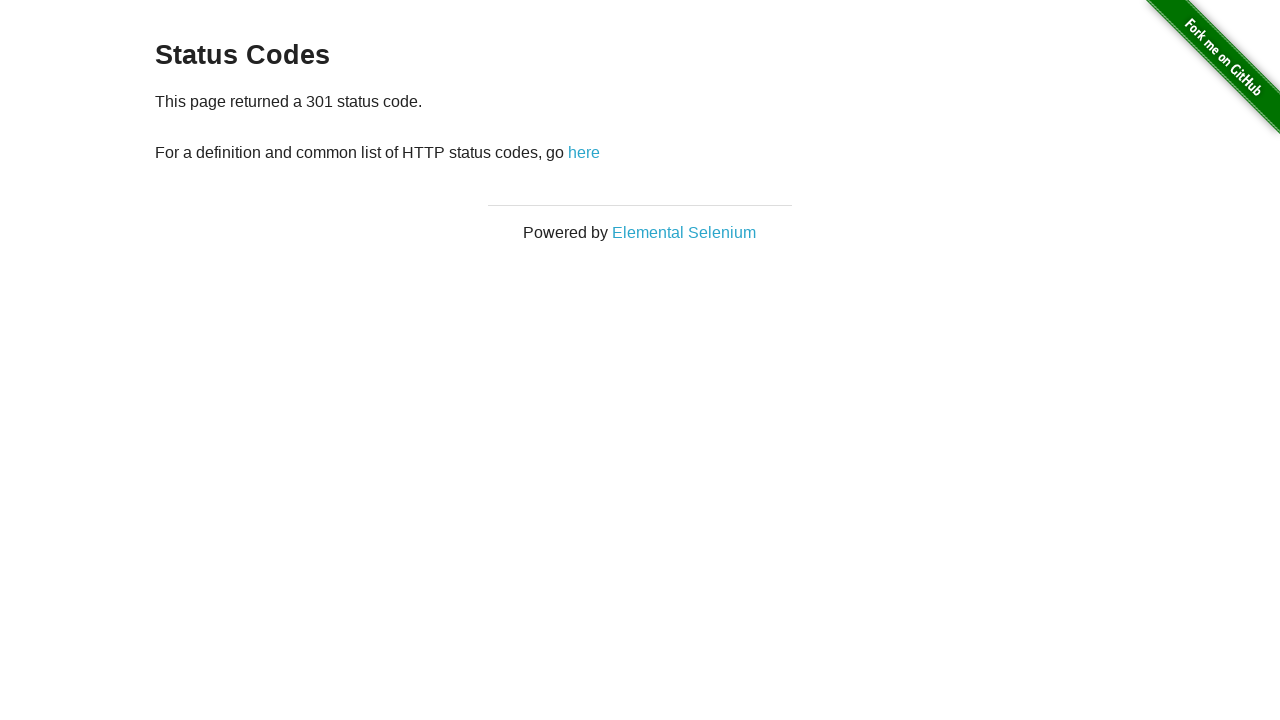

Navigated back to status codes page
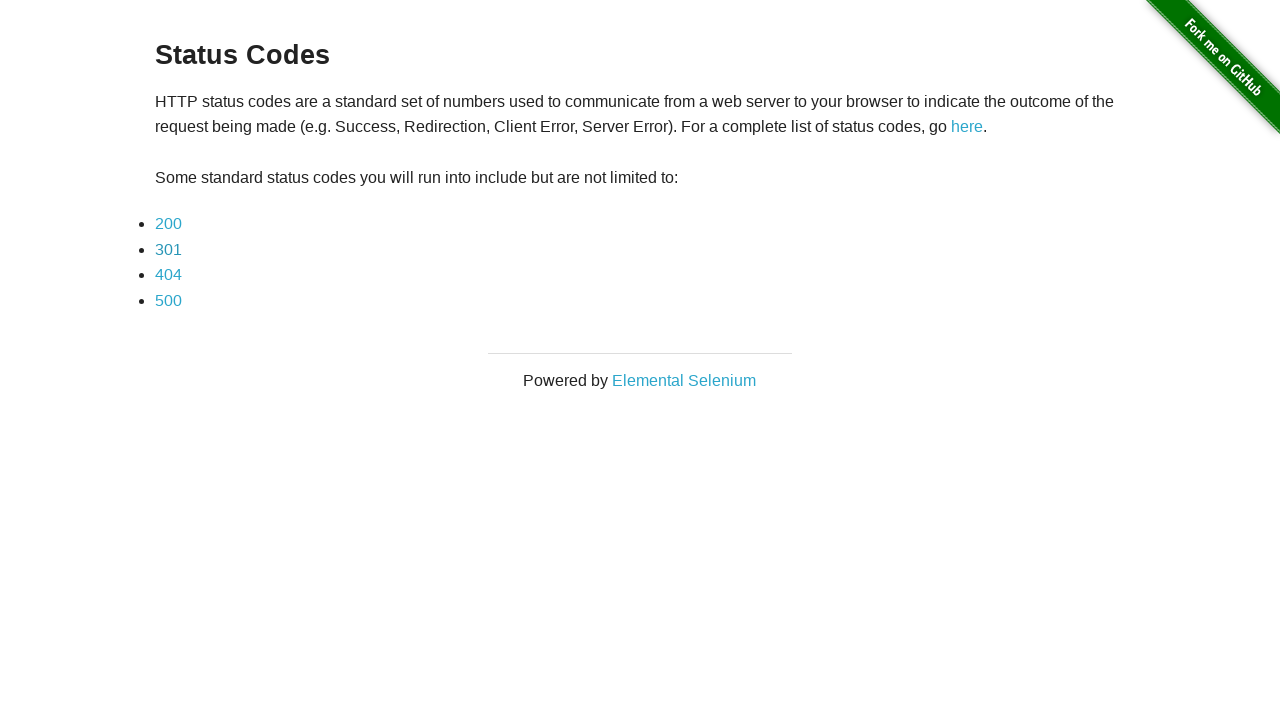

Clicked on '404' status code link at (168, 275) on text=404
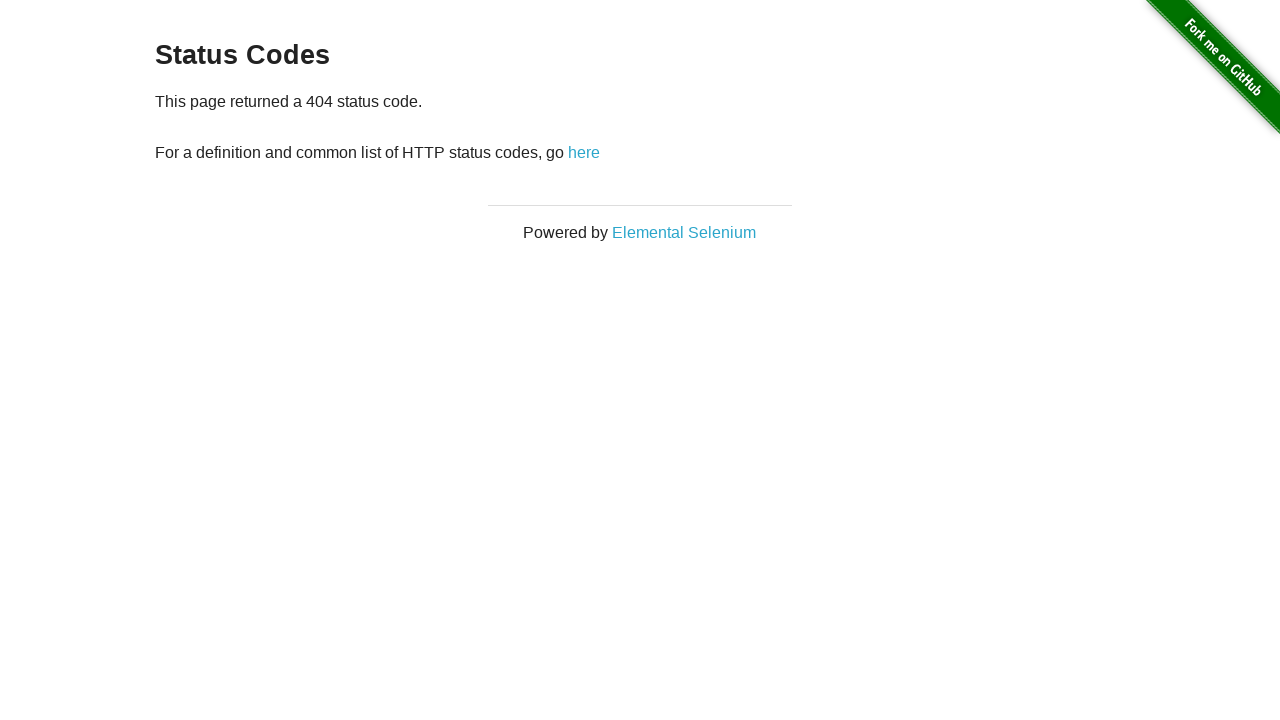

Content loaded for 404 status code page
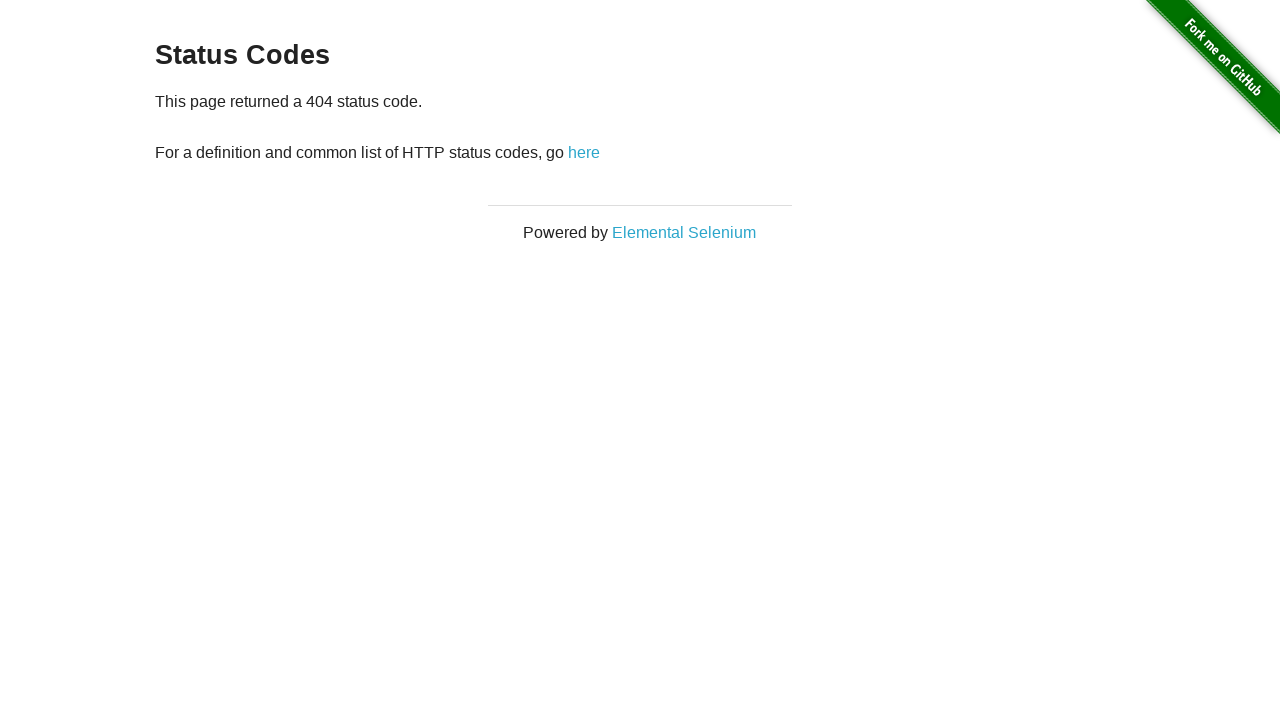

Verified 404 status code content displayed
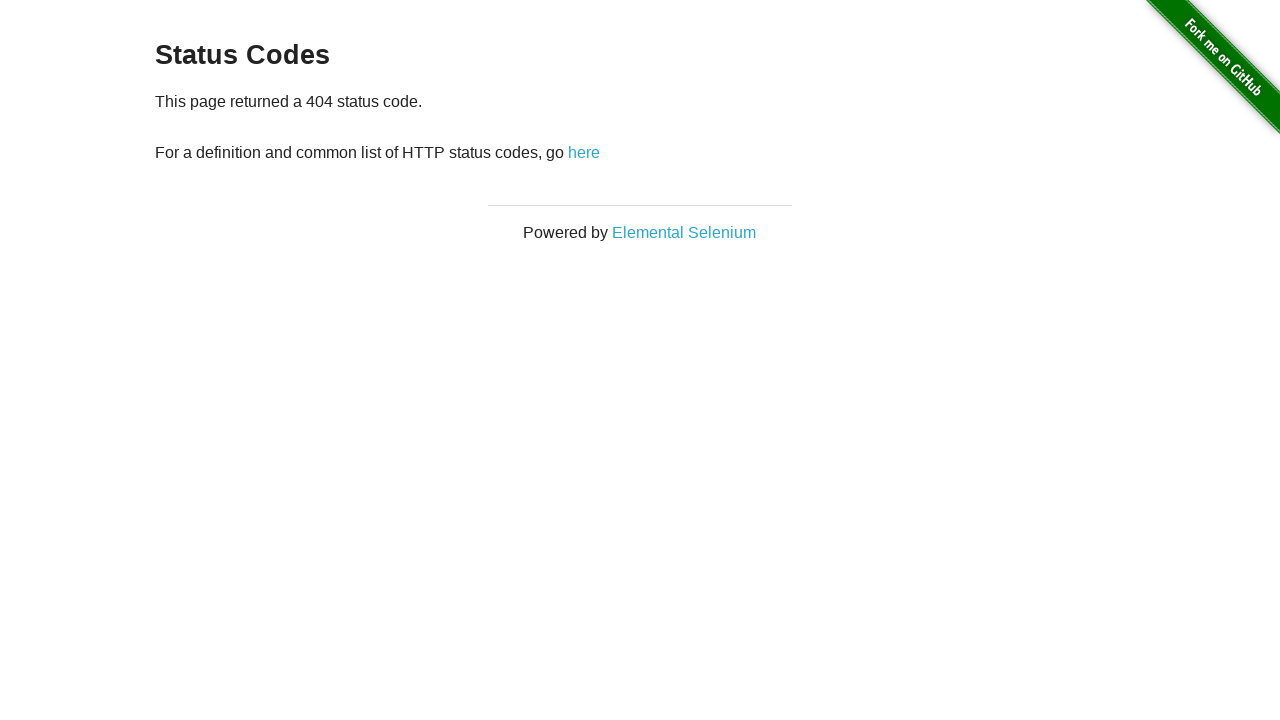

Navigated back to status codes page
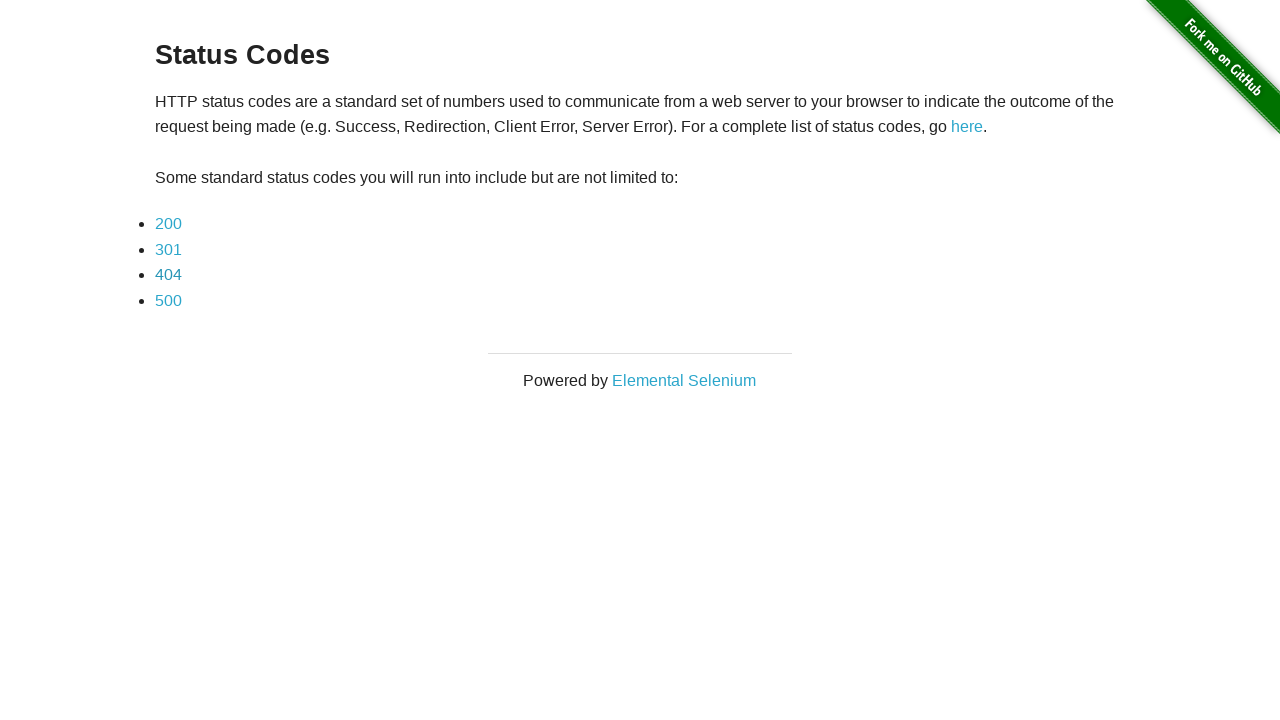

Clicked on '500' status code link at (168, 300) on text=500
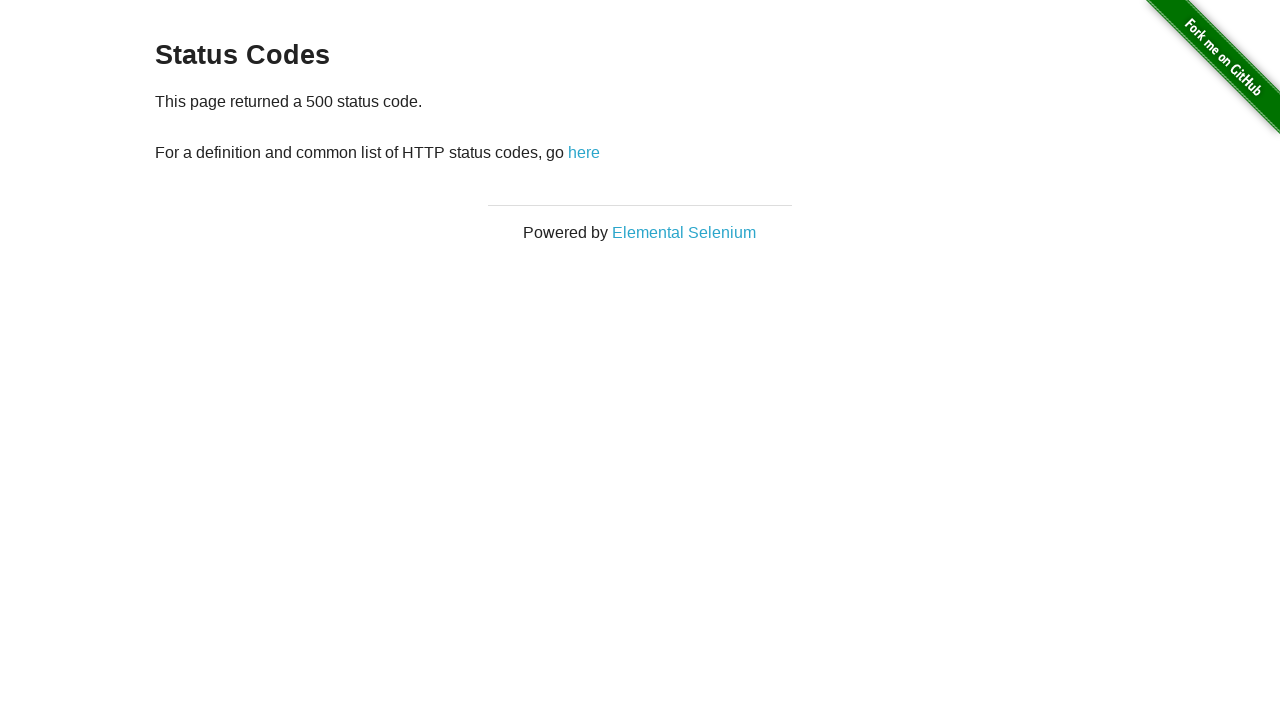

Content loaded for 500 status code page
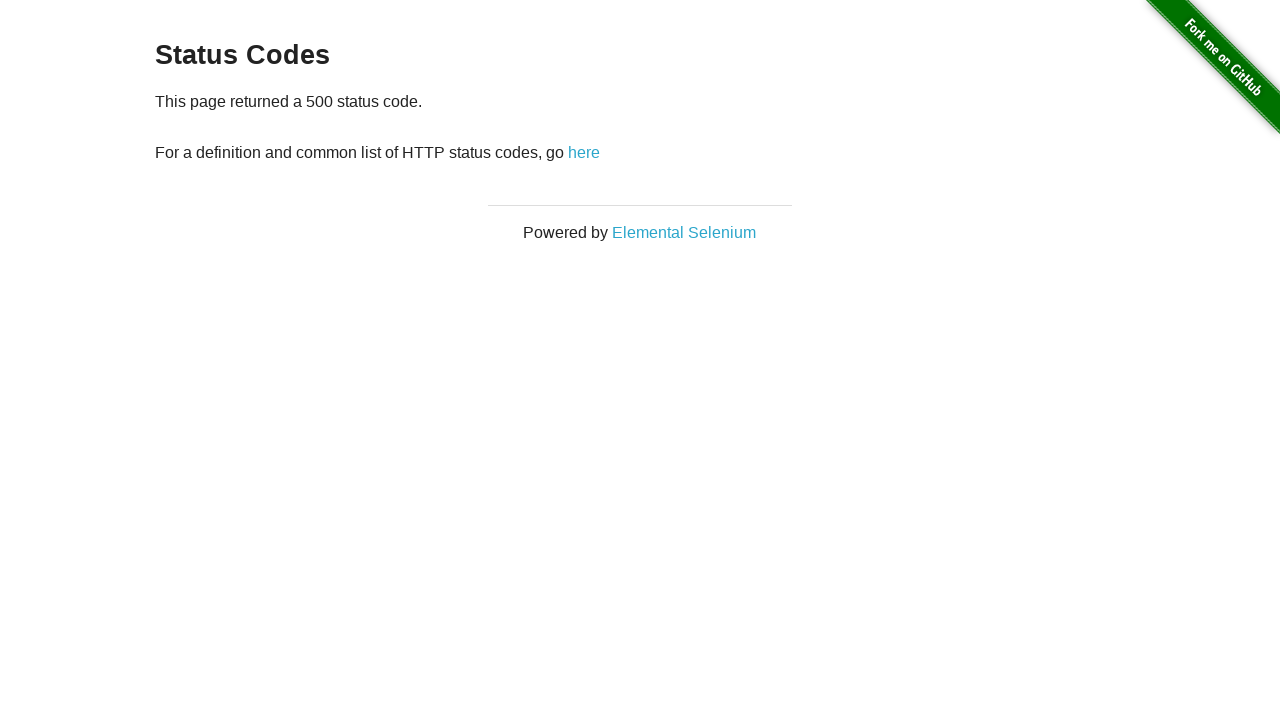

Verified 500 status code content displayed
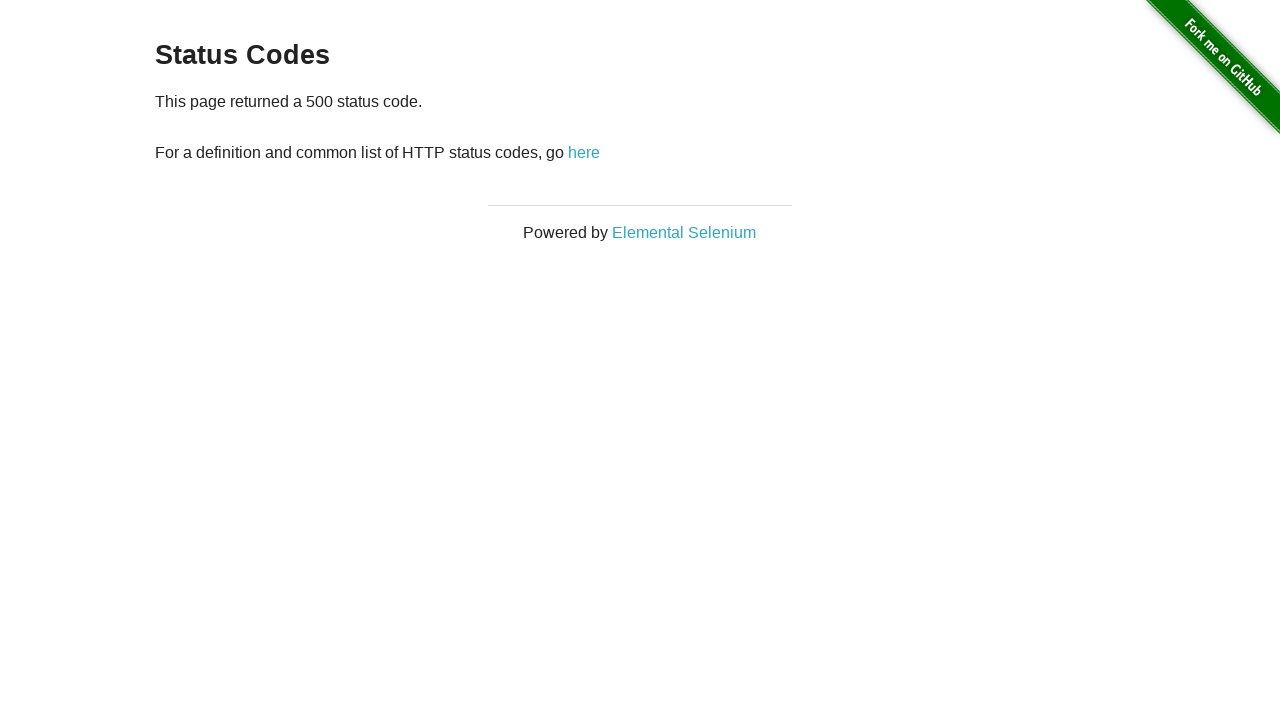

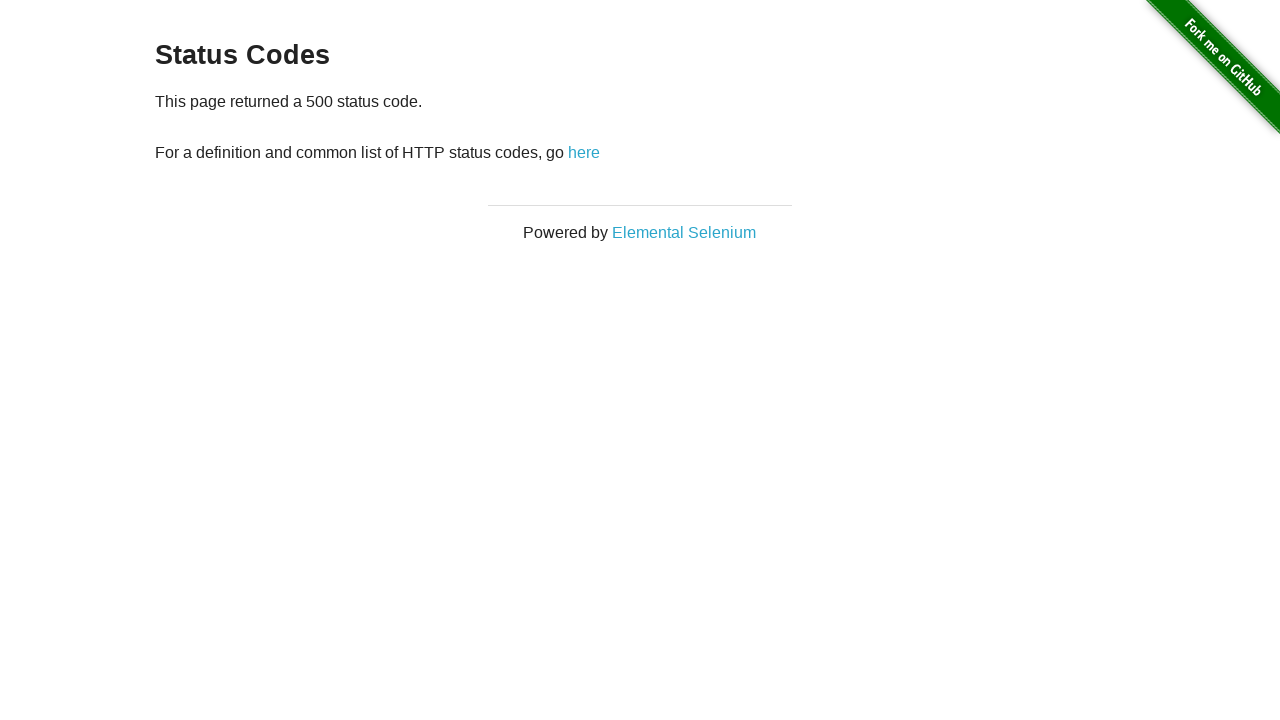